Tests XPath sibling and parent traversal by locating buttons in the header using following-sibling and parent axes, then retrieving their text content.

Starting URL: https://rahulshettyacademy.com/AutomationPractice/

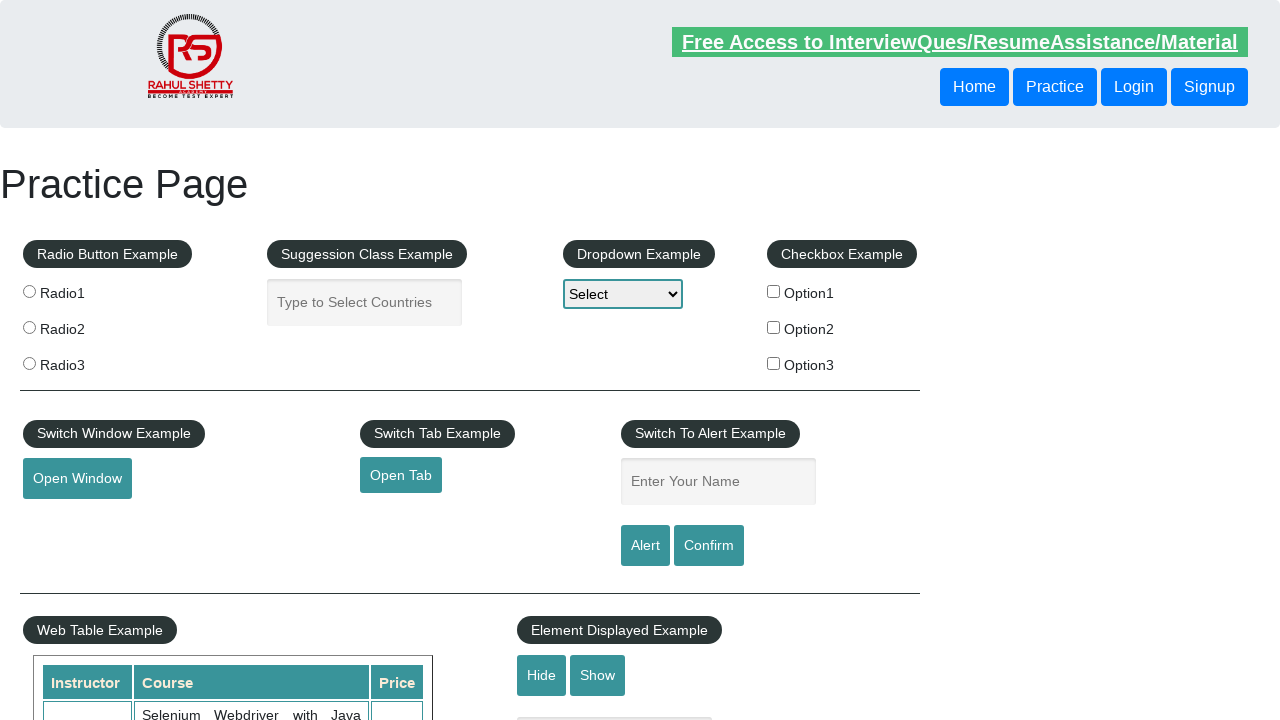

Navigated to AutomationPractice page
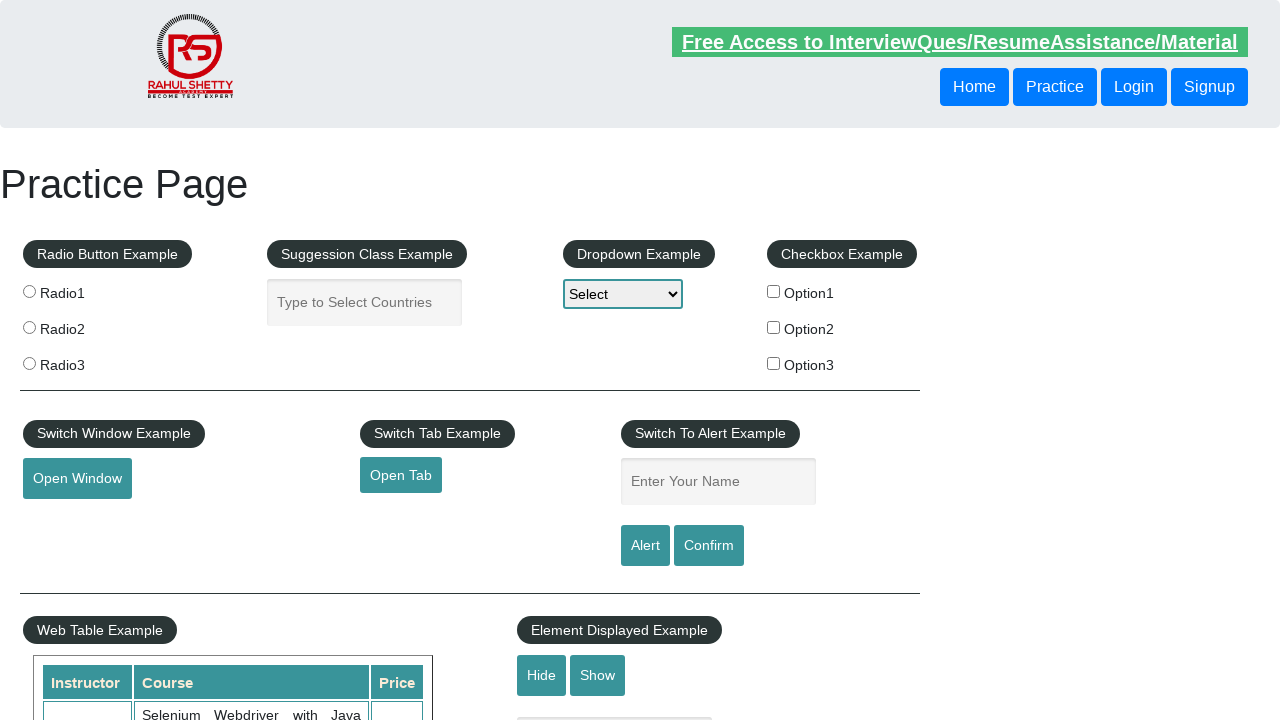

Retrieved text from button using following-sibling XPath axis
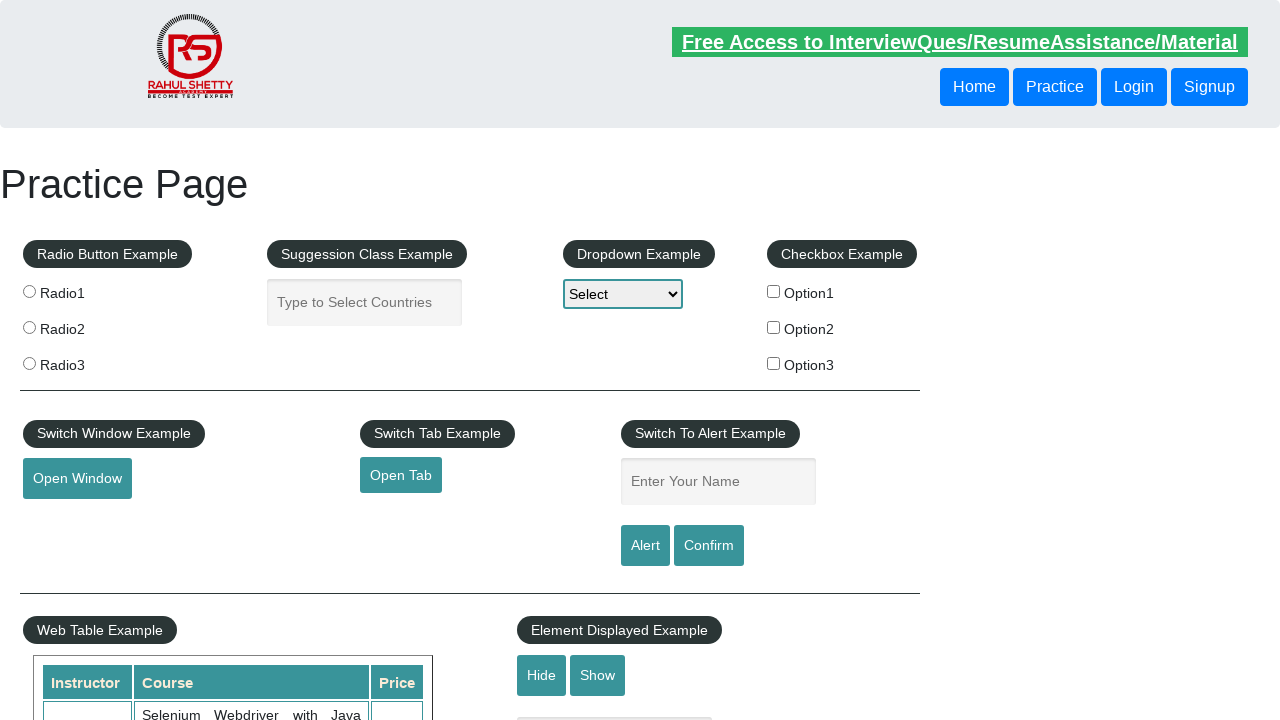

Retrieved text from button using parent XPath axis
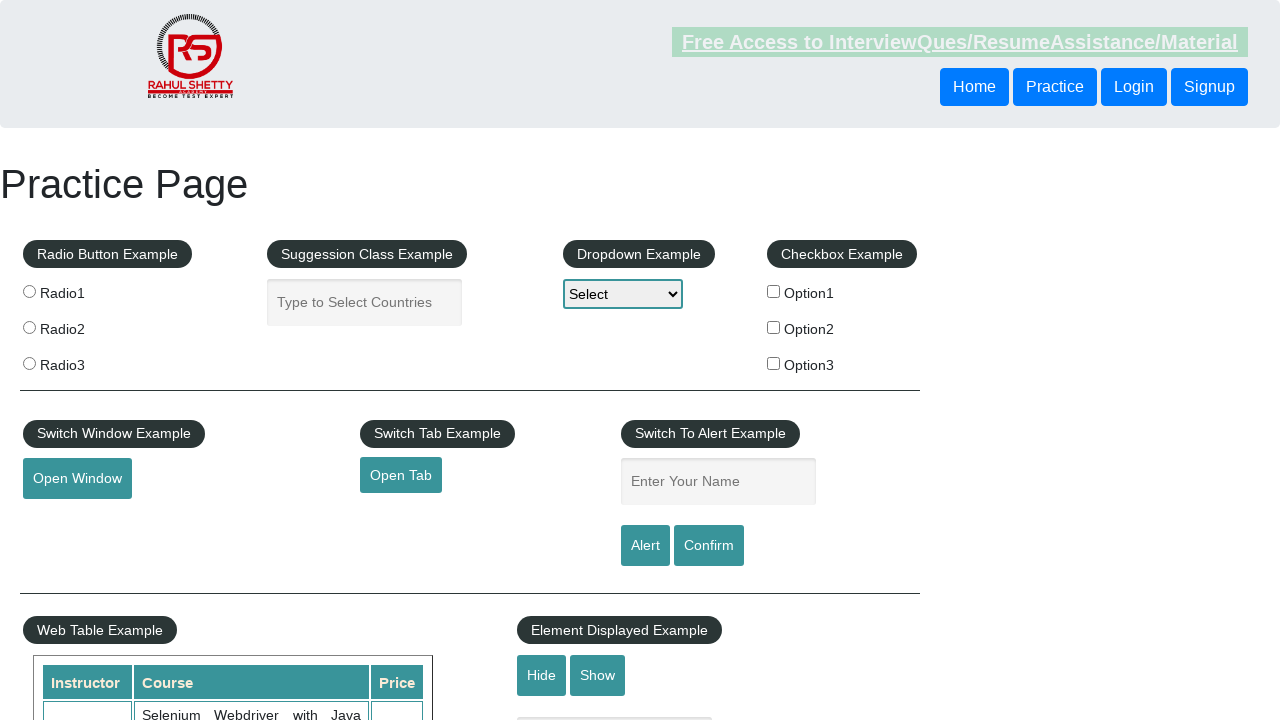

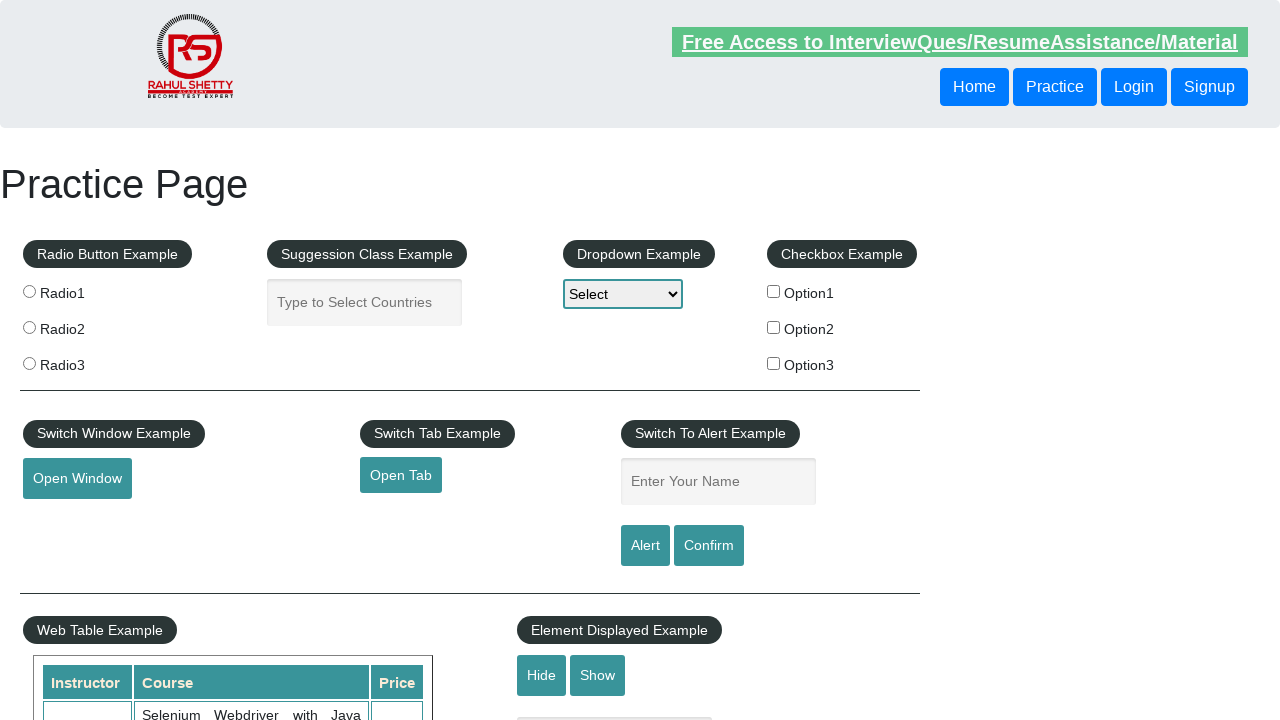